Navigates to a Selenium practice form page and verifies that the First Name input field is displayed, then retrieves its CSS color property

Starting URL: https://www.tutorialspoint.com/selenium/practice/selenium_automation_practice.php

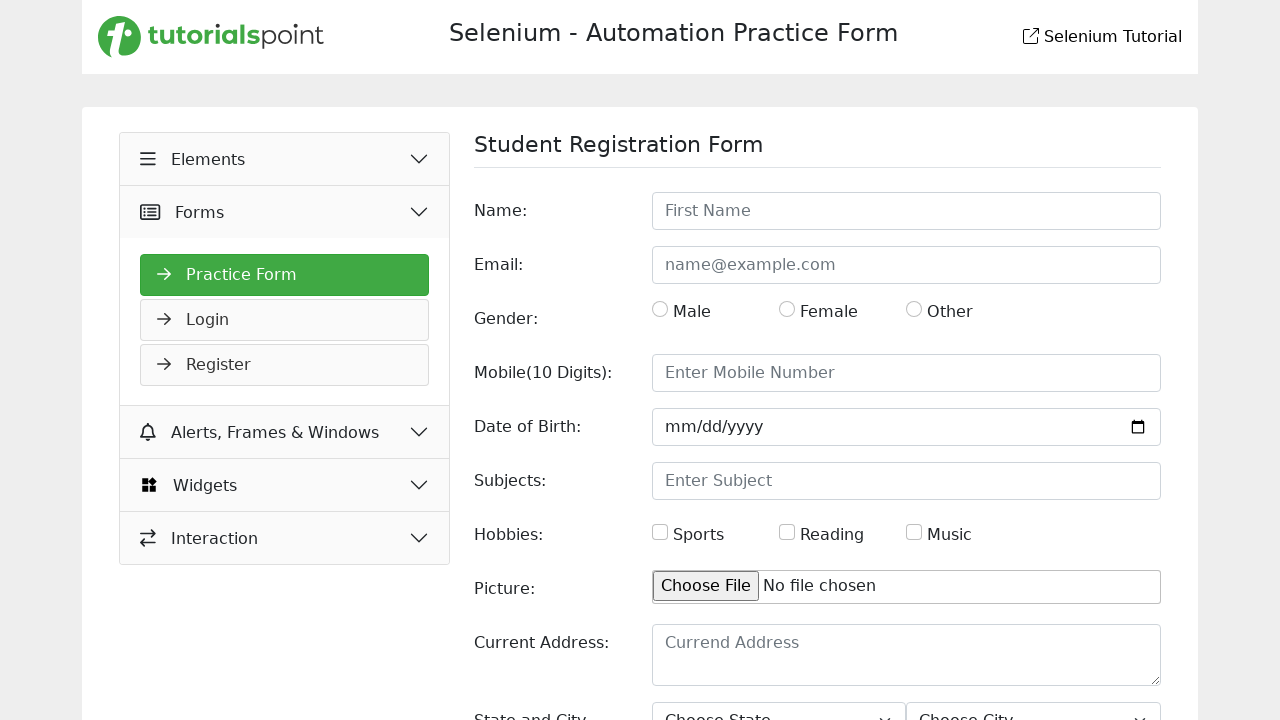

Navigated to Selenium practice form page
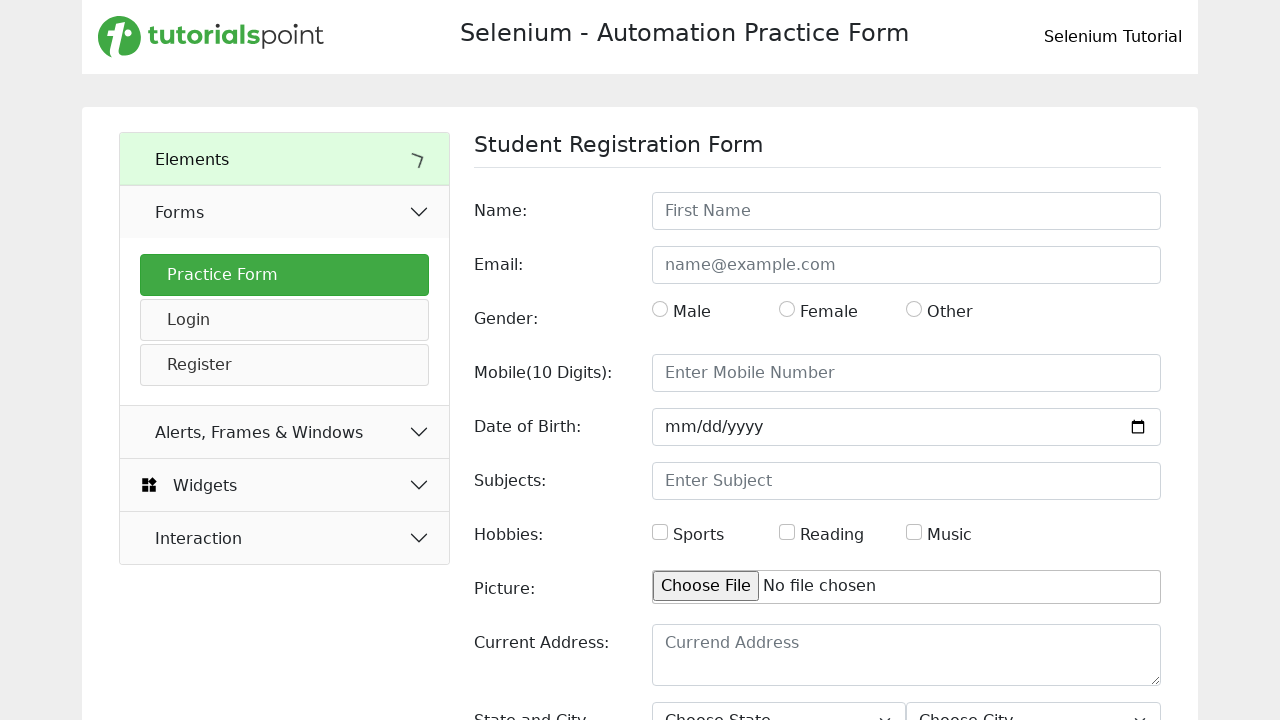

First Name input field became visible
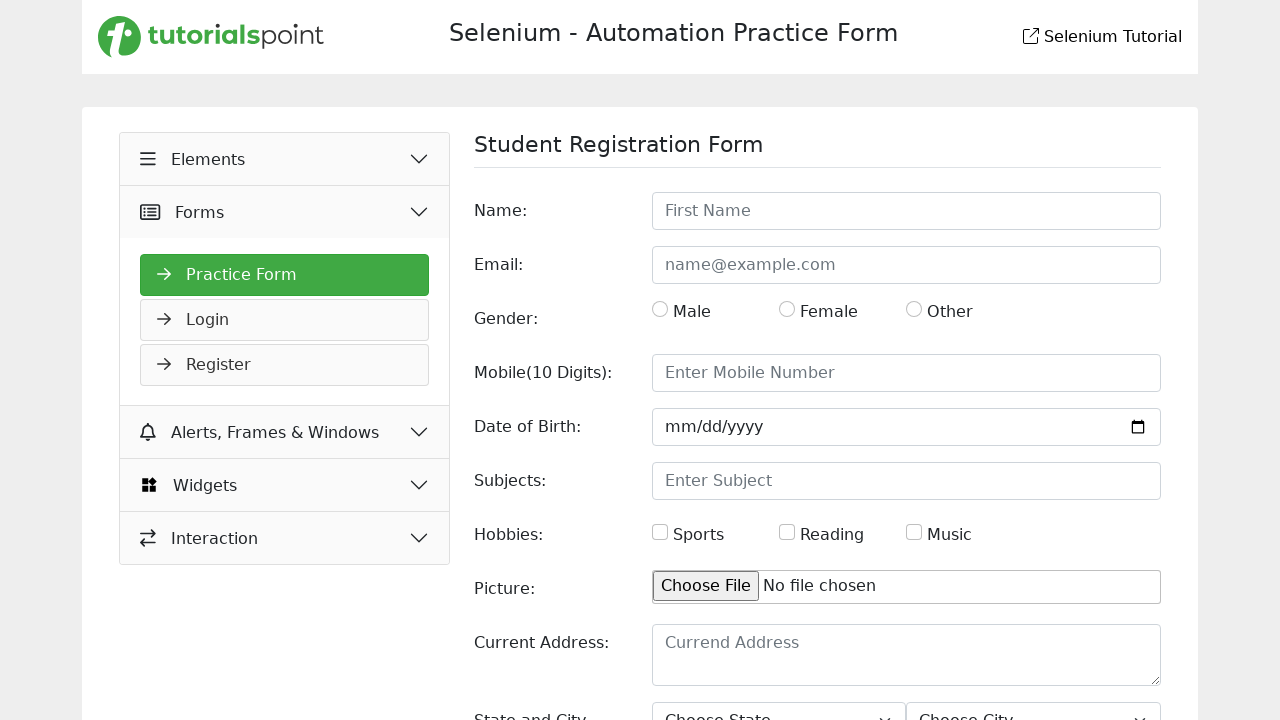

Located First Name input field element
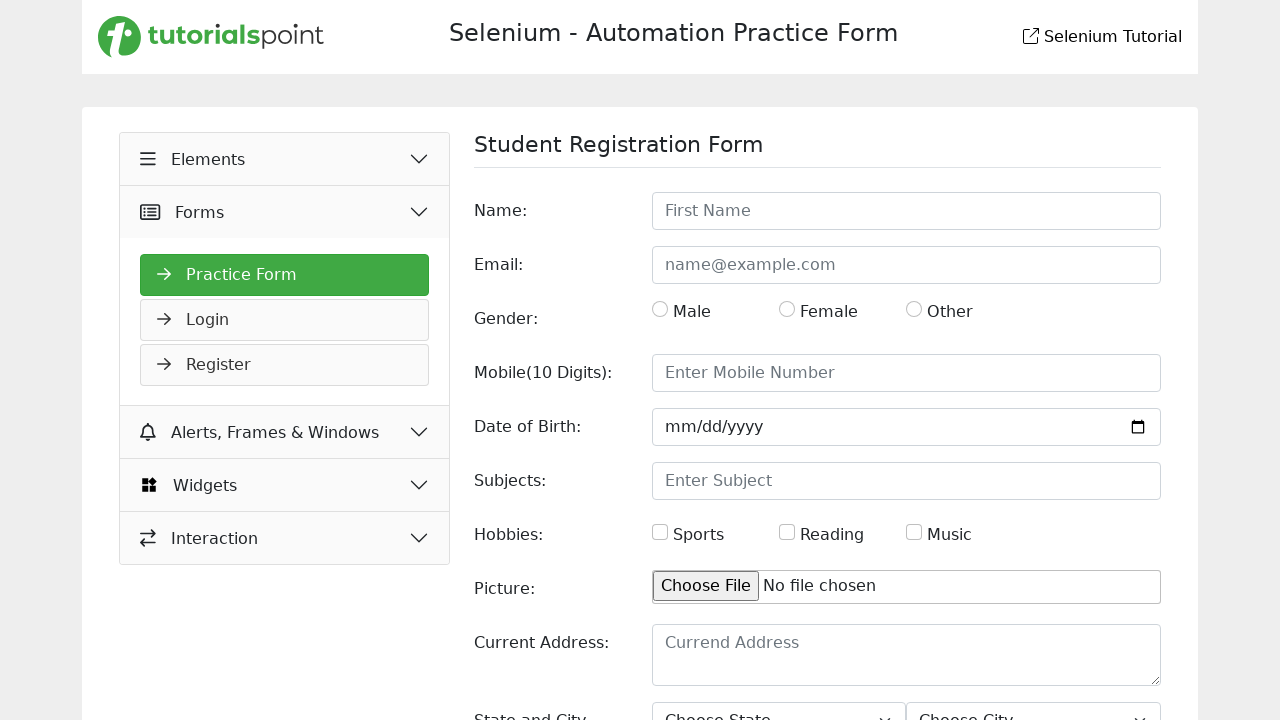

Verified First Name input field is visible
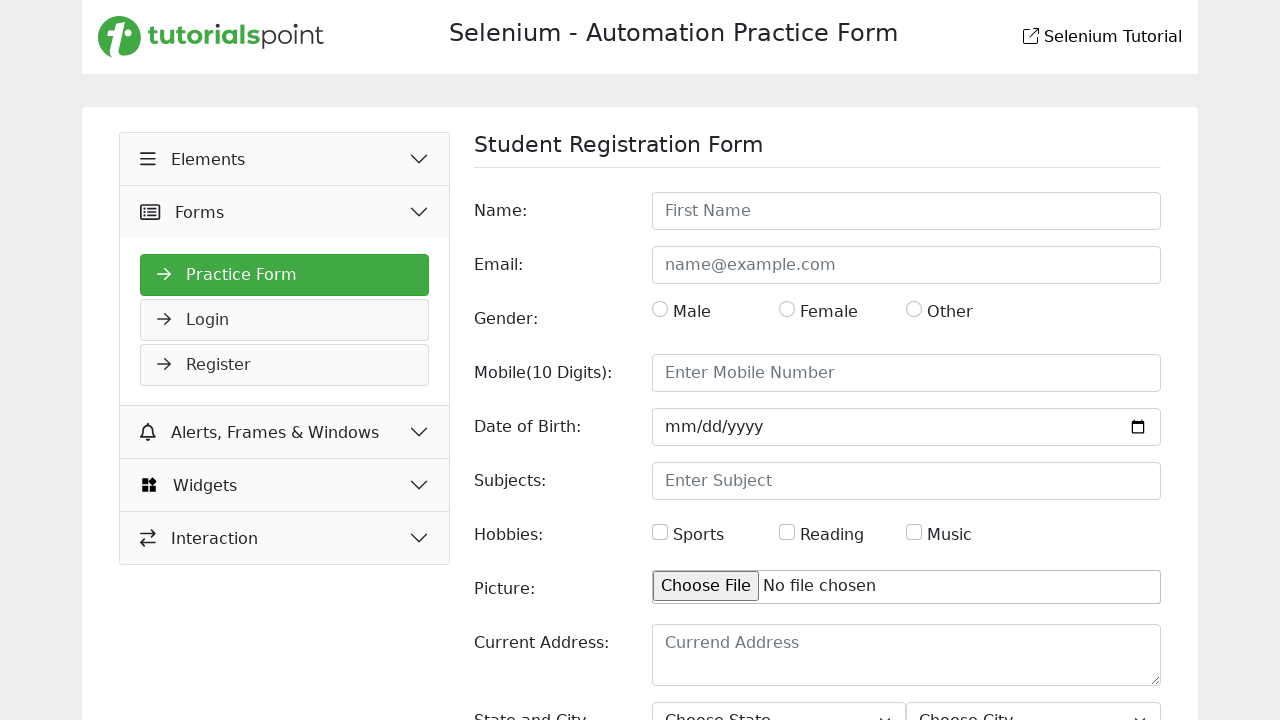

Retrieved CSS color property: rgb(33, 37, 41)
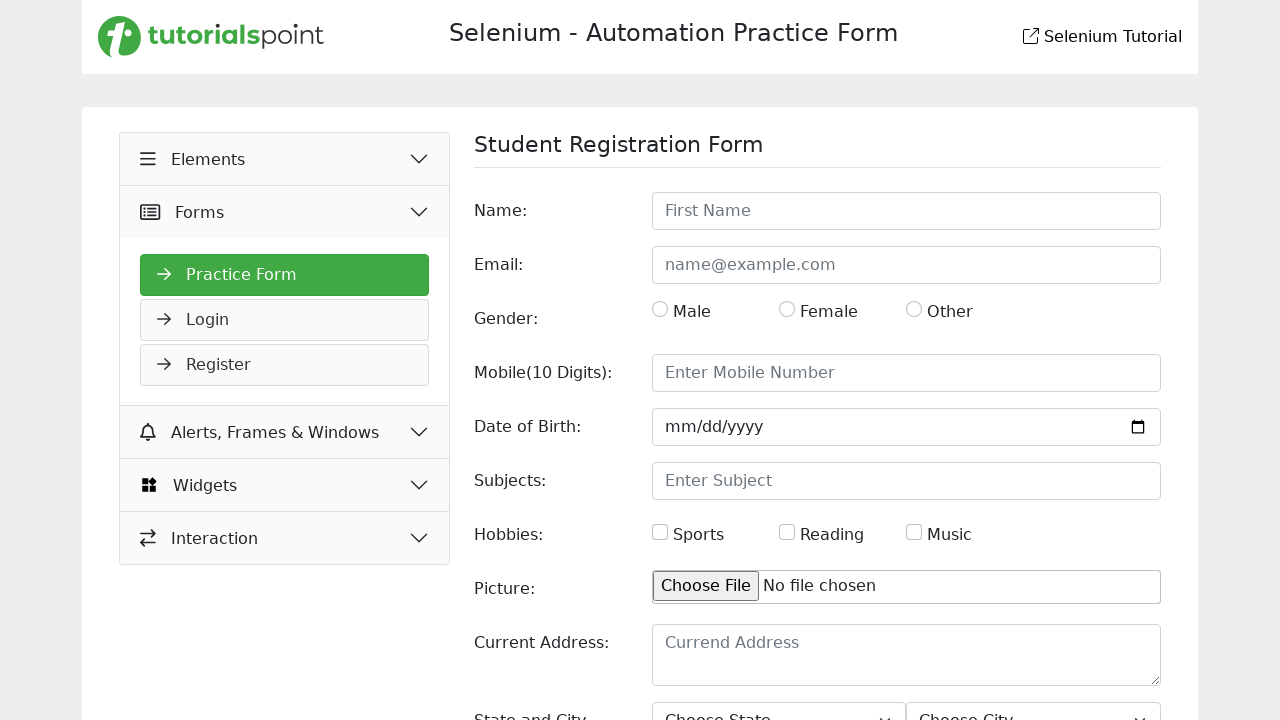

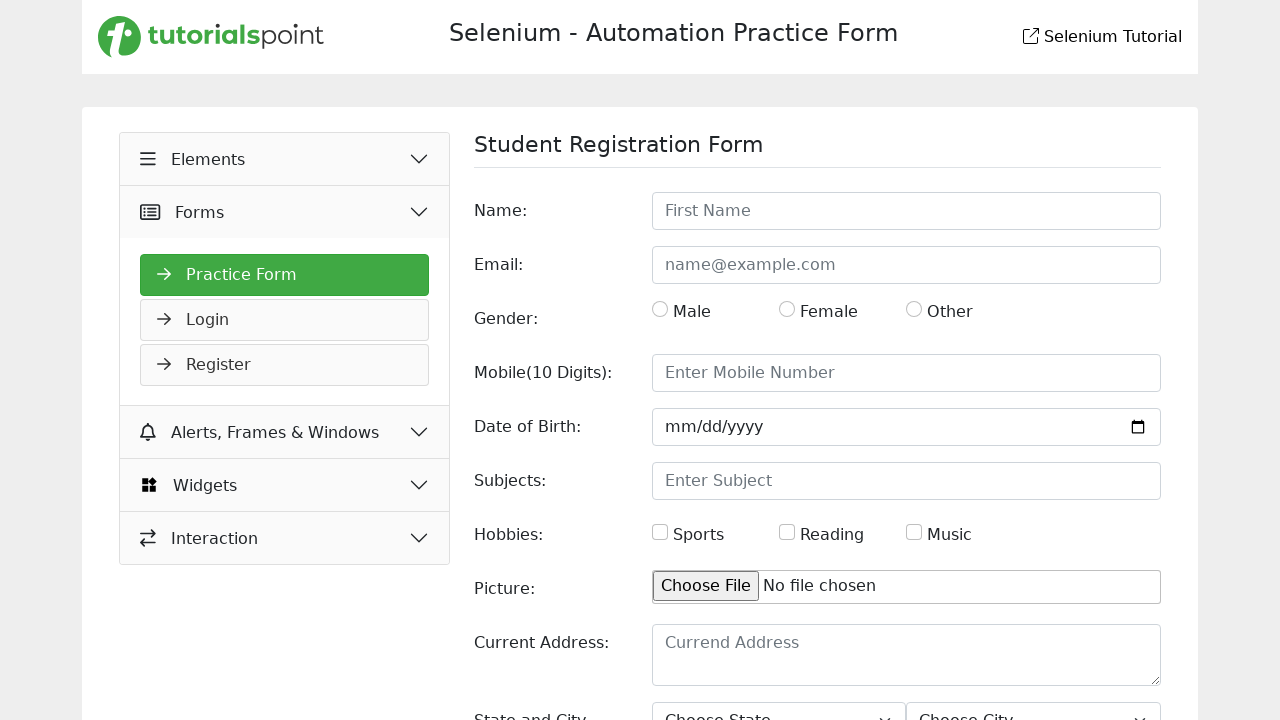